Navigates to the contact page of latinowebstudio.com and verifies the page is accessible by waiting for it to load.

Starting URL: https://latinowebstudio.com/contact/

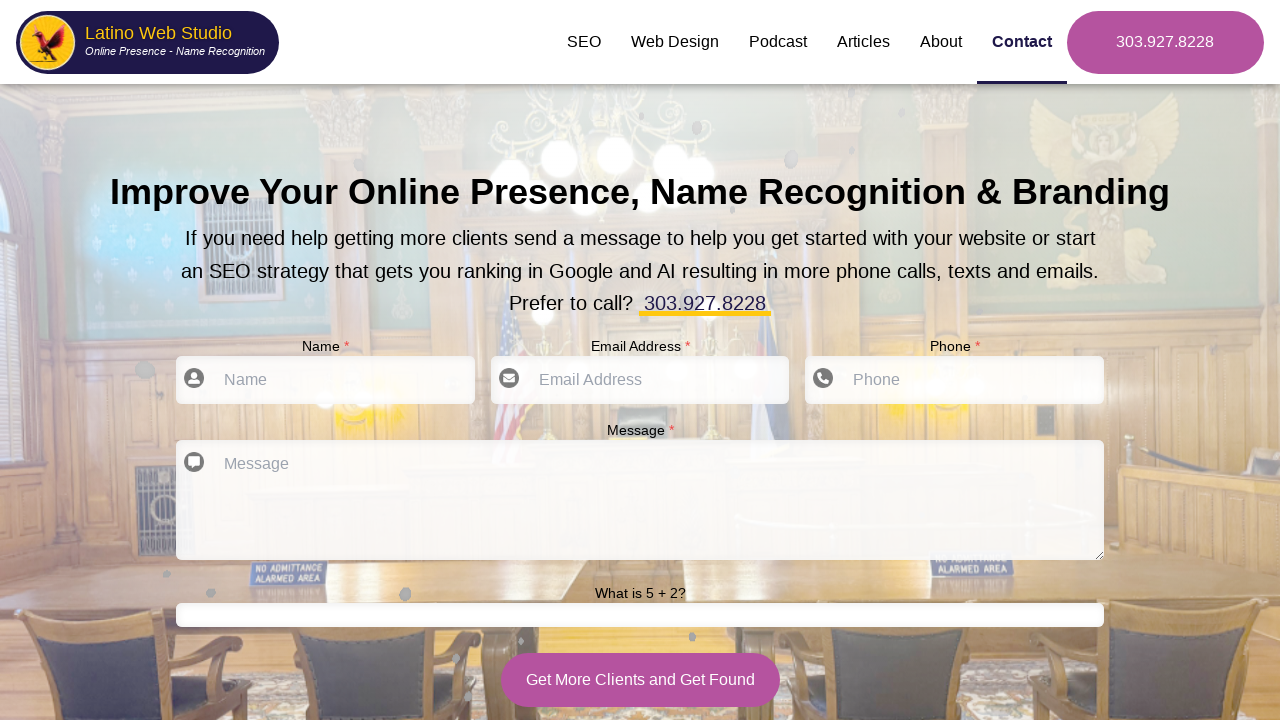

Contact page DOM content loaded
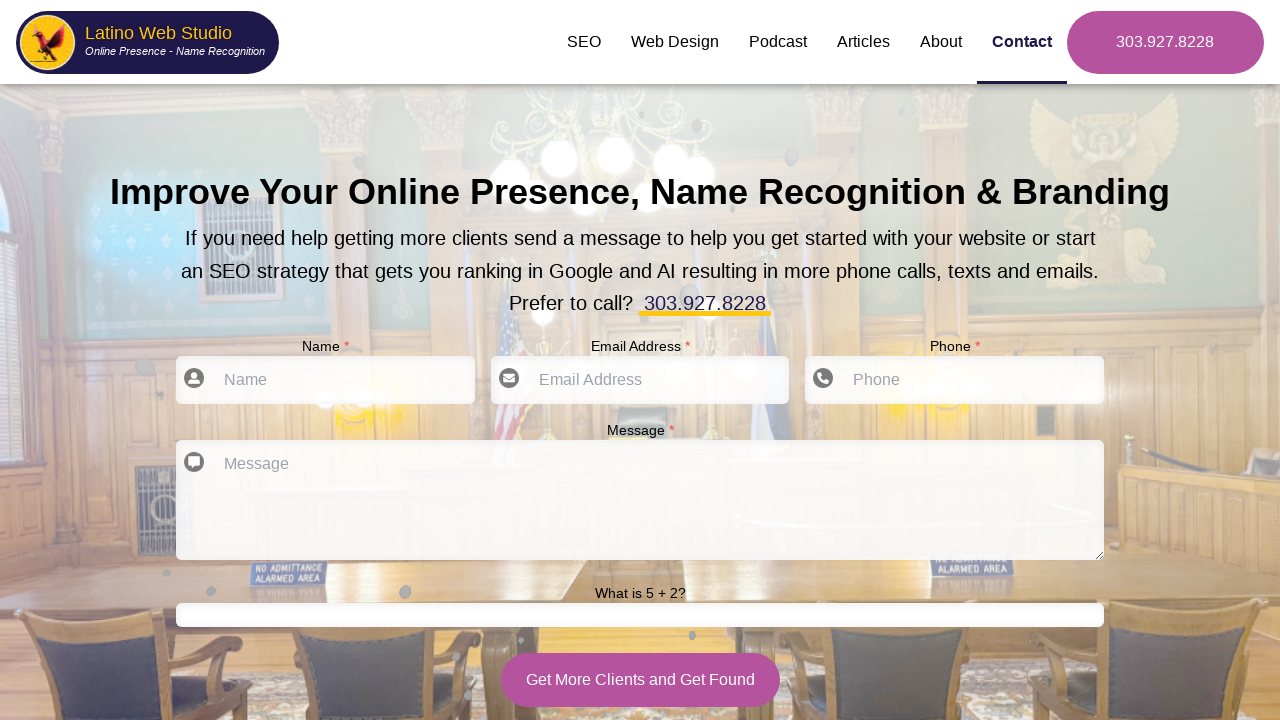

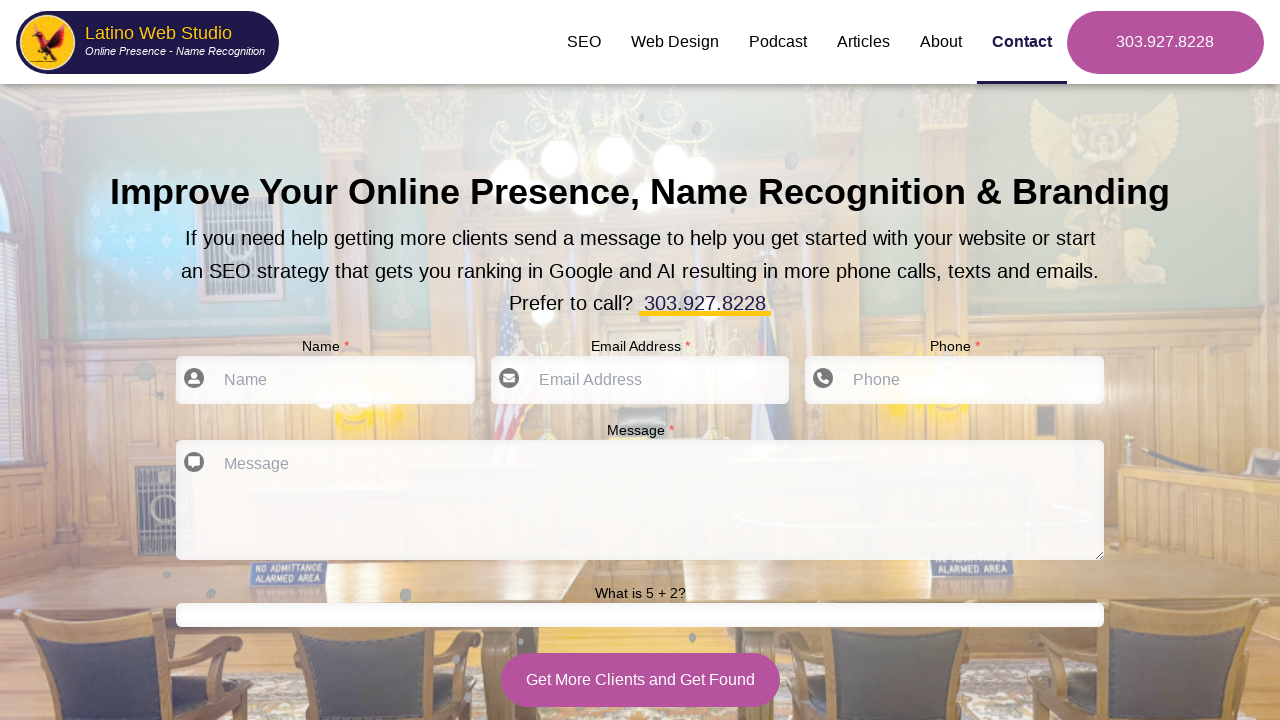